Tests interaction with a large DOM page by locating table cells, scrolling to bottom and back to top, and accessing a specific deeply nested table cell.

Starting URL: https://the-internet.herokuapp.com/large

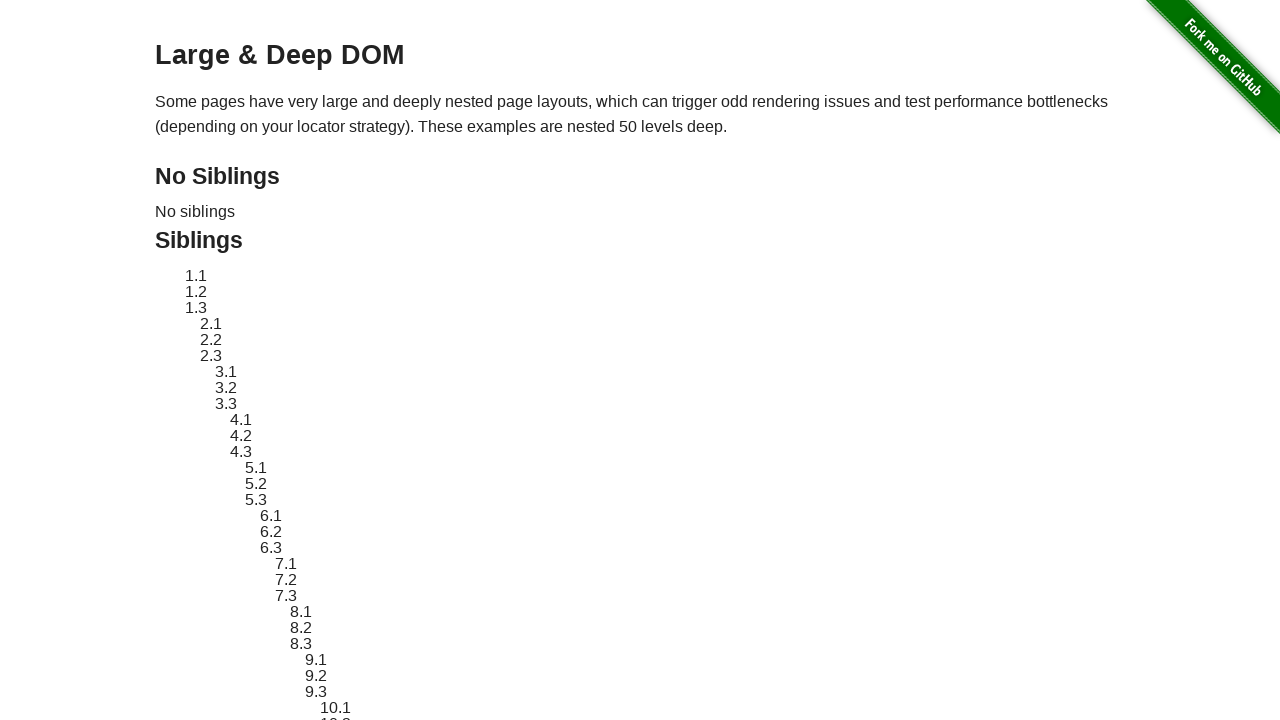

Waited for table to load
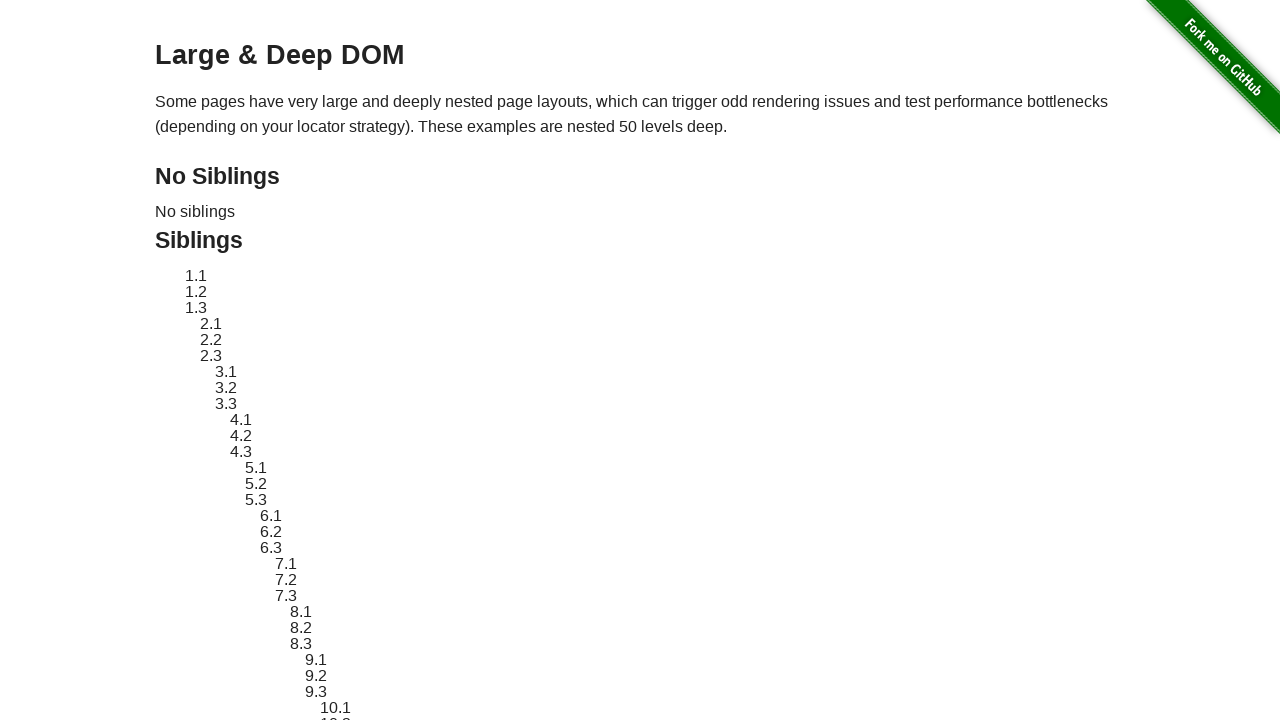

Located all table cells - found 2500 cells
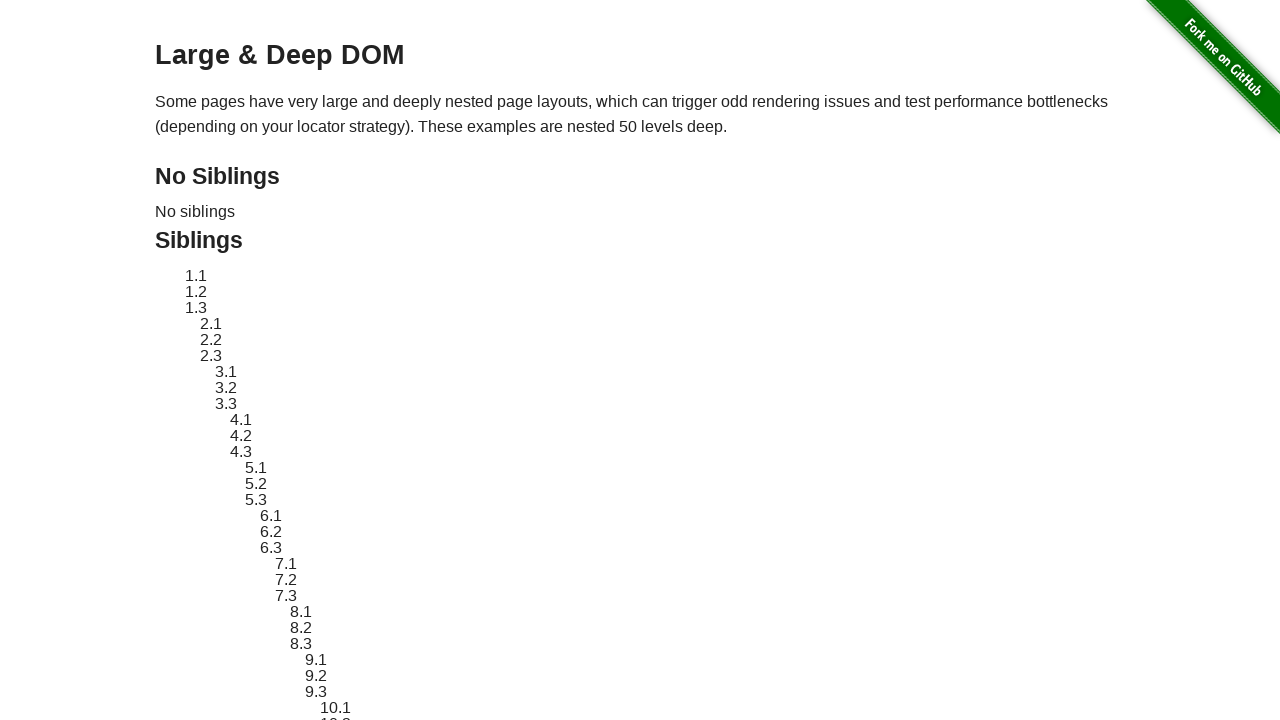

Scrolled down to the bottom of the page
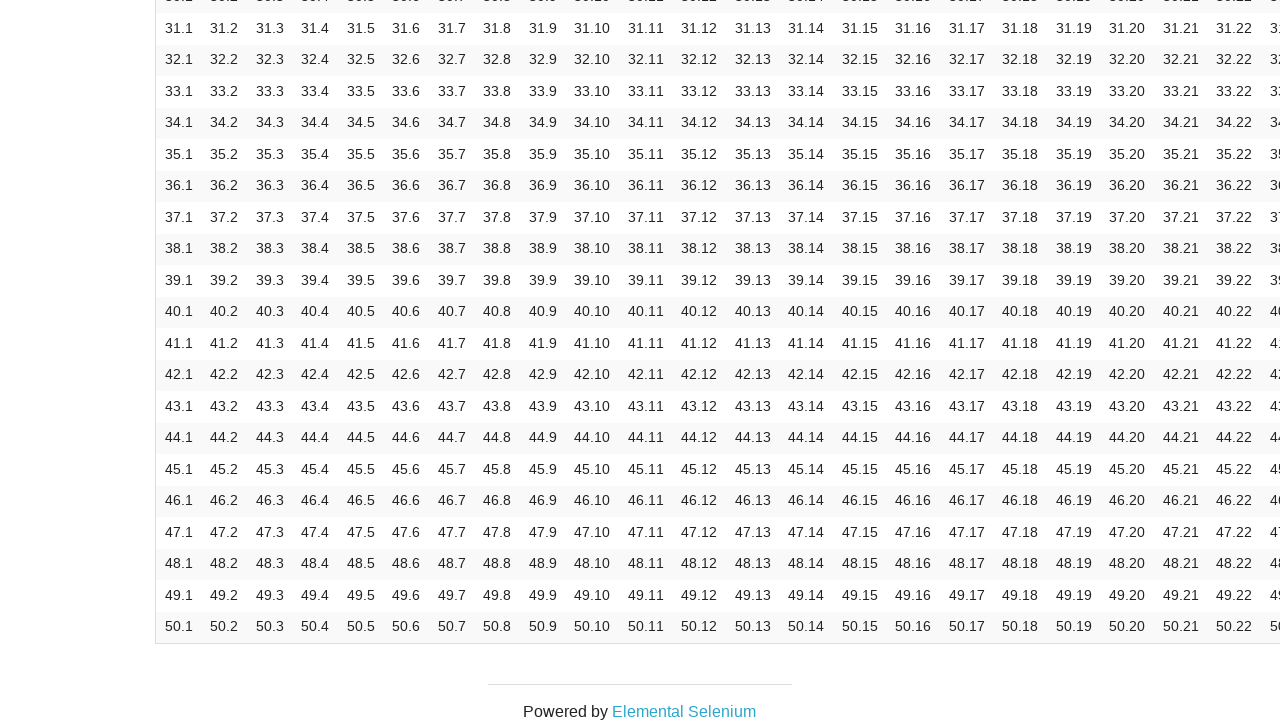

Waited 500ms for rendering
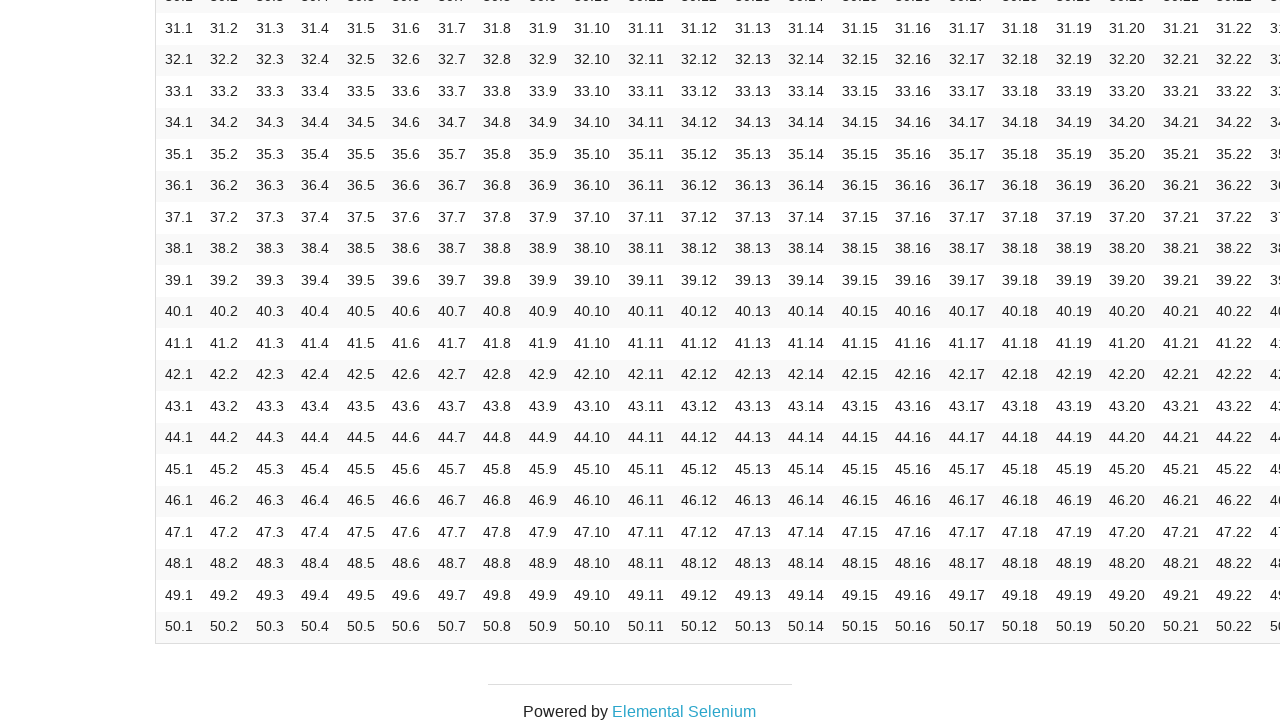

Scrolled back to the top of the page
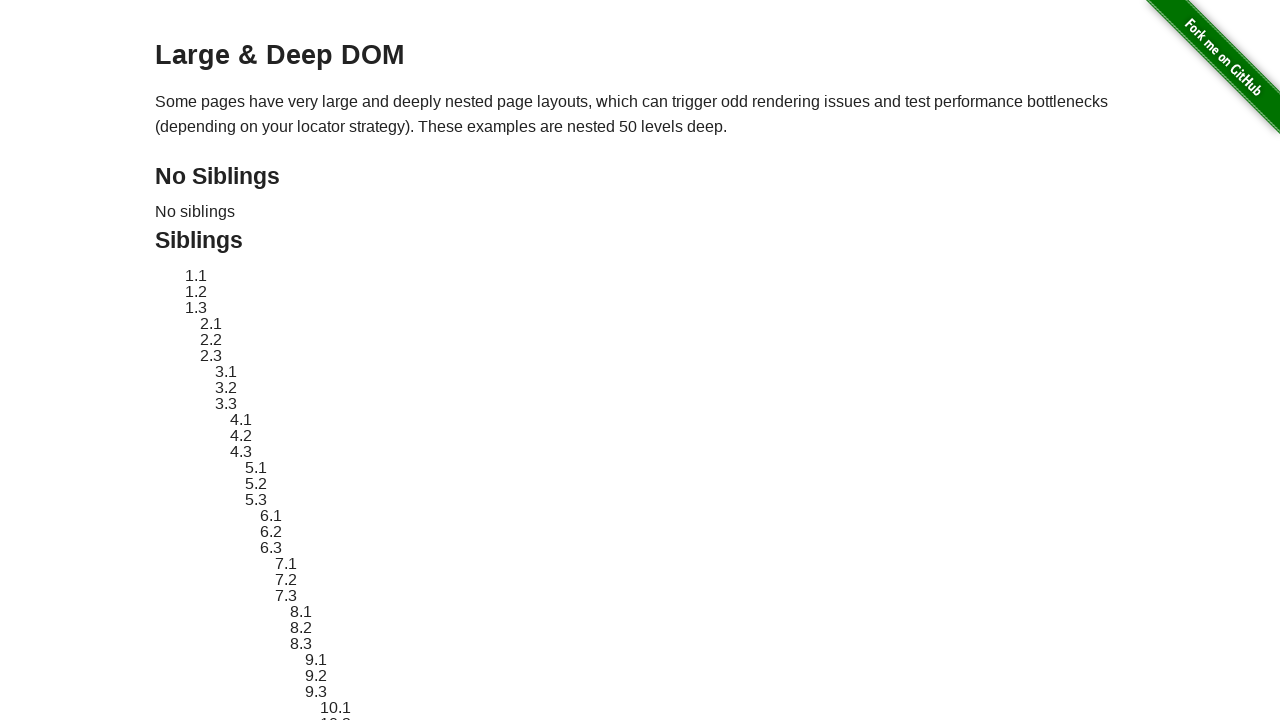

Located deeply nested cell at row 50, column 50
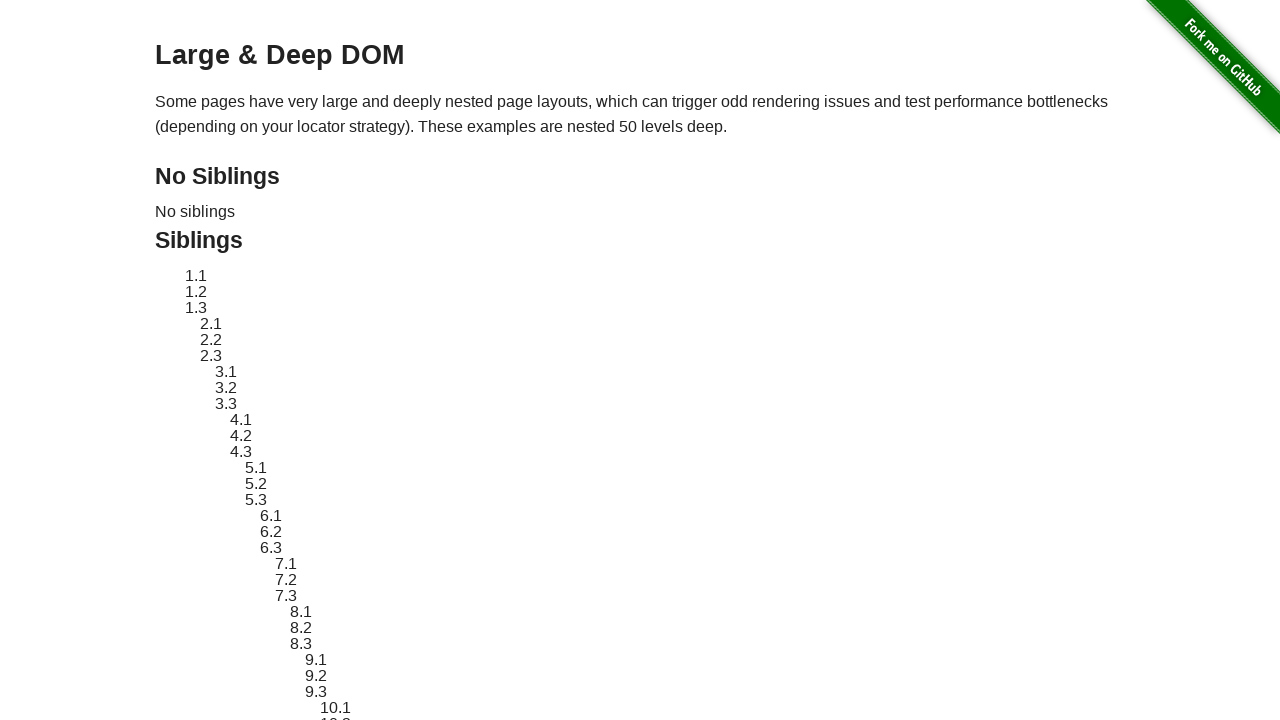

Retrieved text from cell (50,50): '50.50'
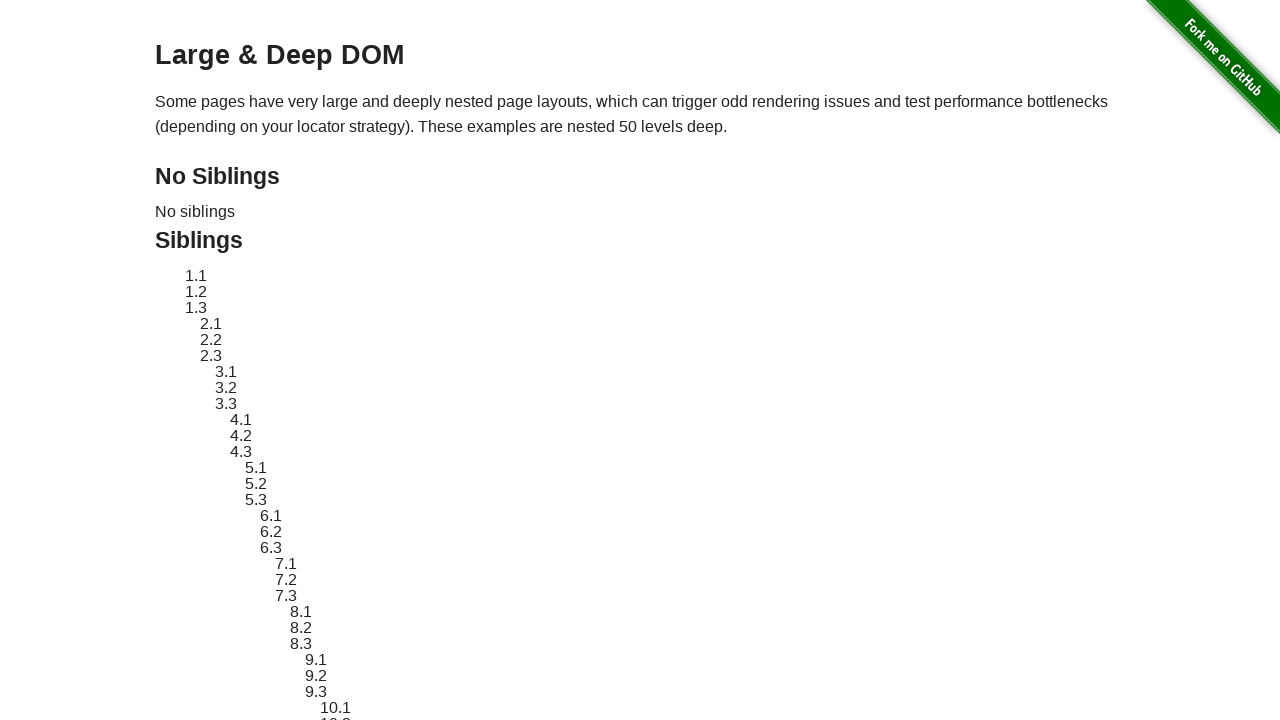

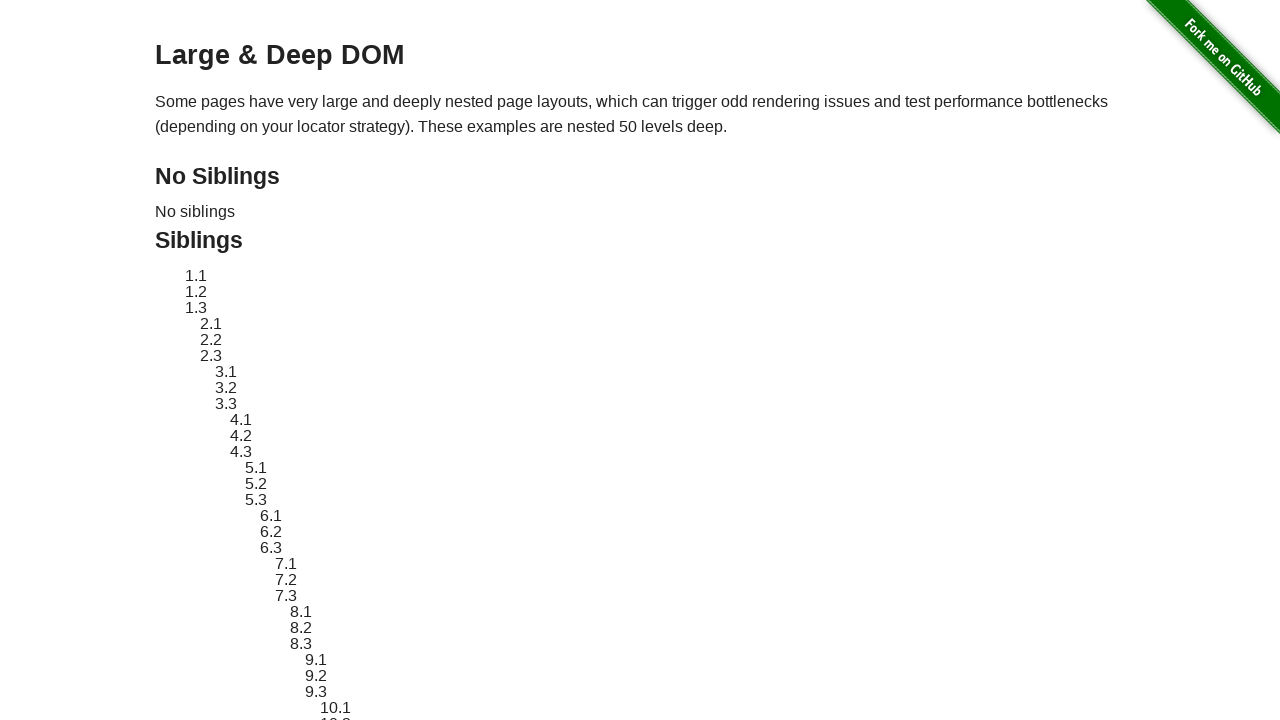